Tests JavaScript alert handling by clicking alert and confirm buttons, then accepting the dialog boxes that appear

Starting URL: https://the-internet.herokuapp.com/javascript_alerts

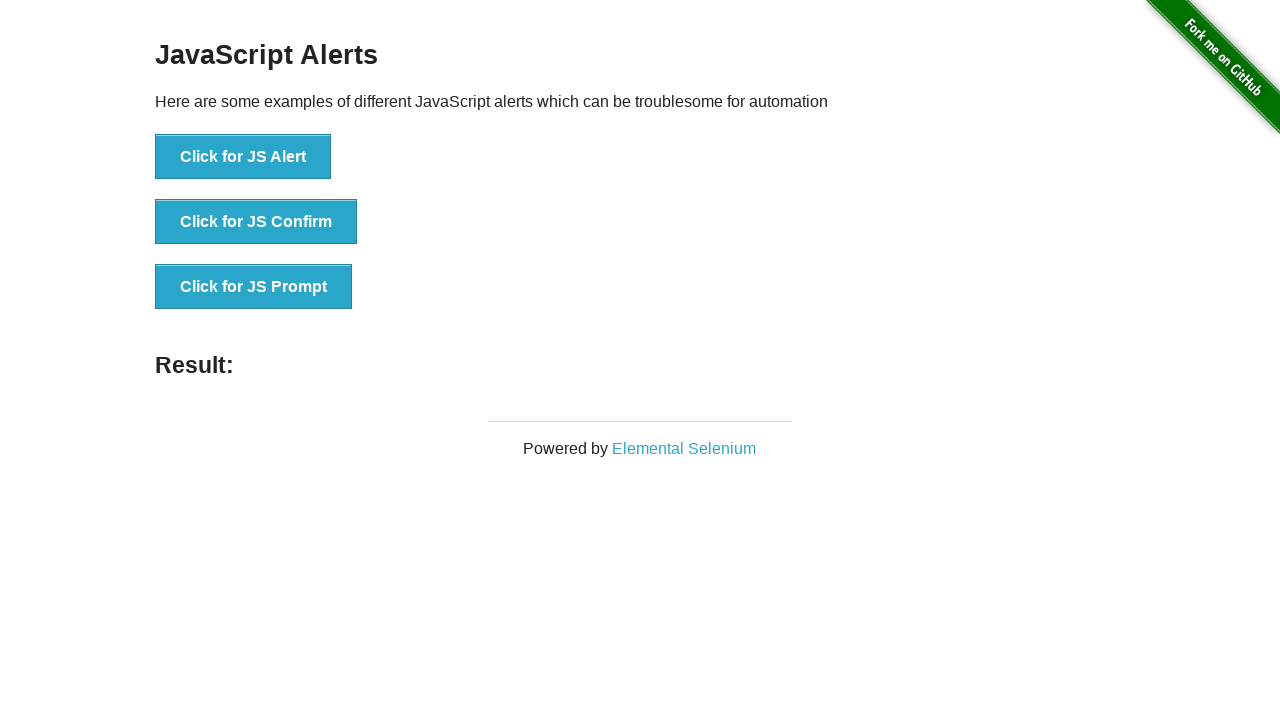

Clicked the JS Alert button at (243, 157) on xpath=//button[@onclick='jsAlert()']
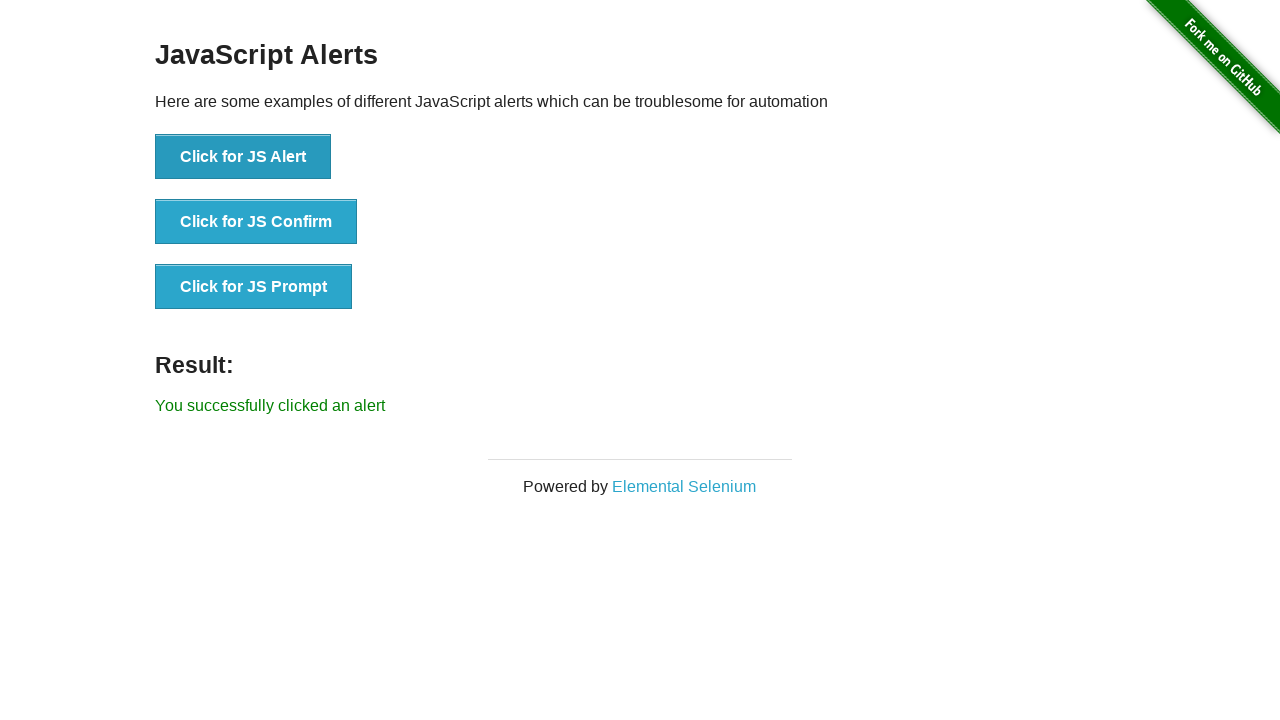

Set up dialog handler to accept alerts
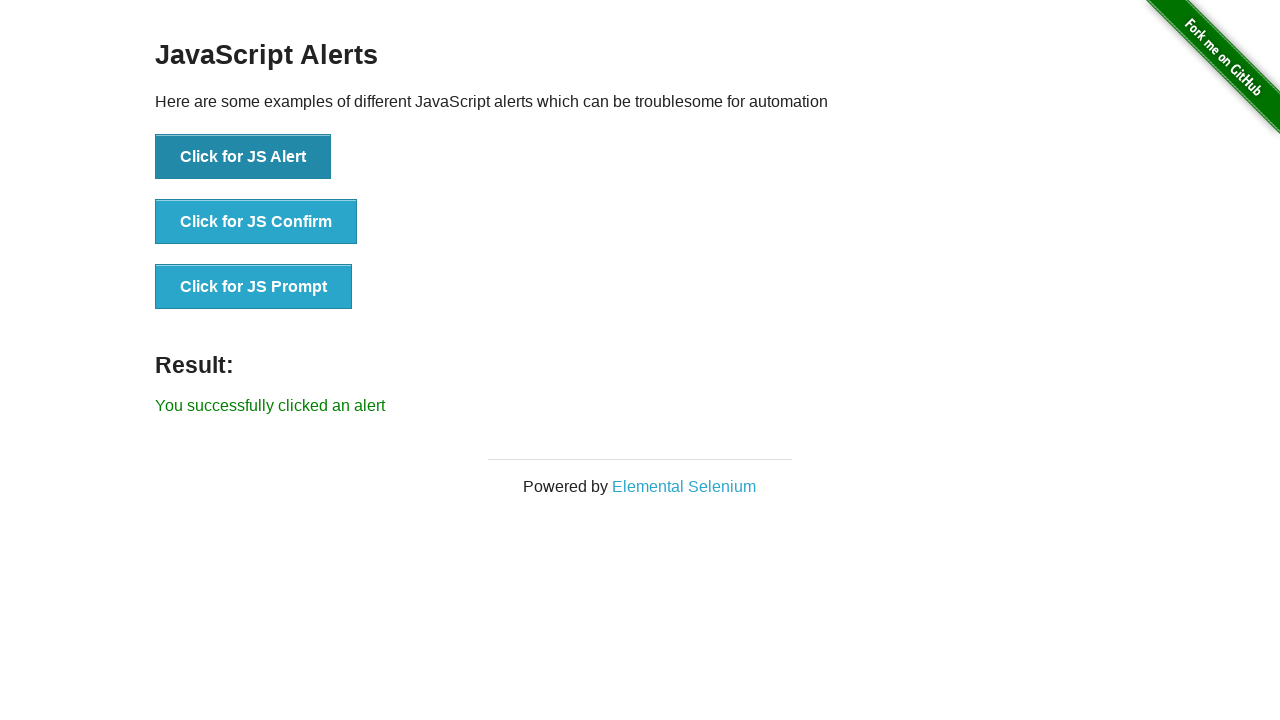

Waited for alert to be processed
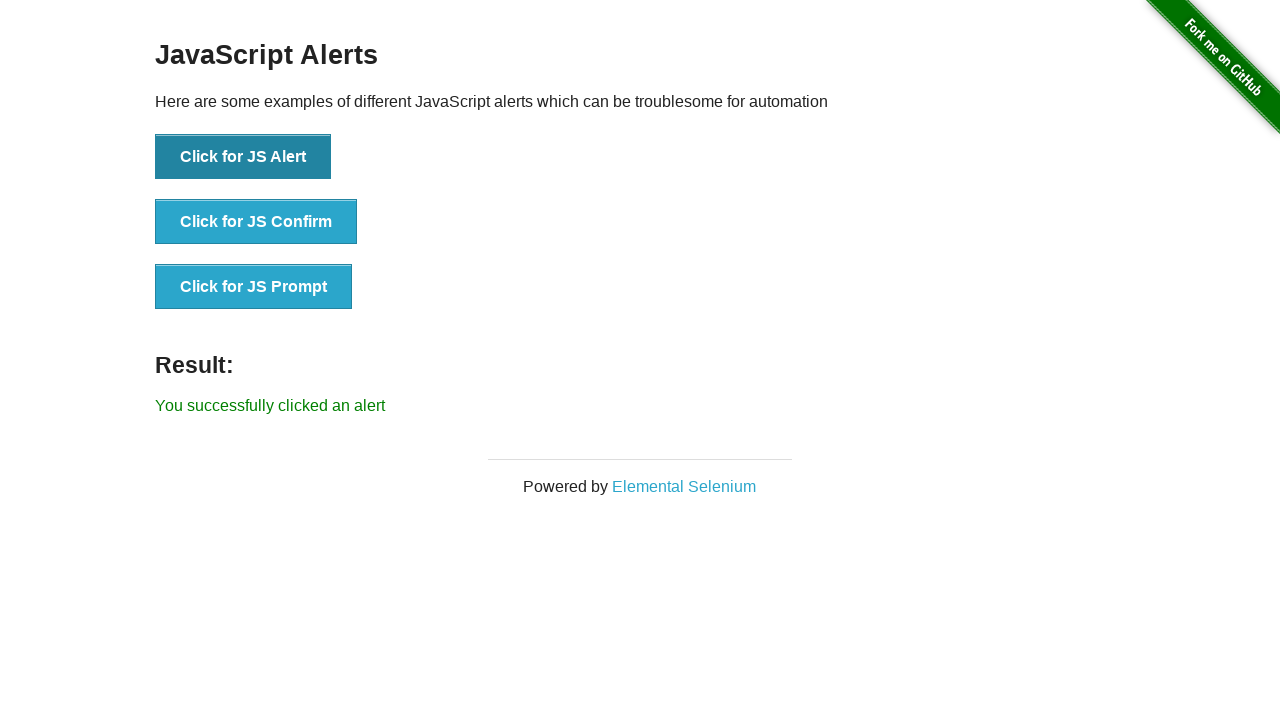

Clicked the JS Confirm button at (256, 222) on xpath=//button[@onclick='jsConfirm()']
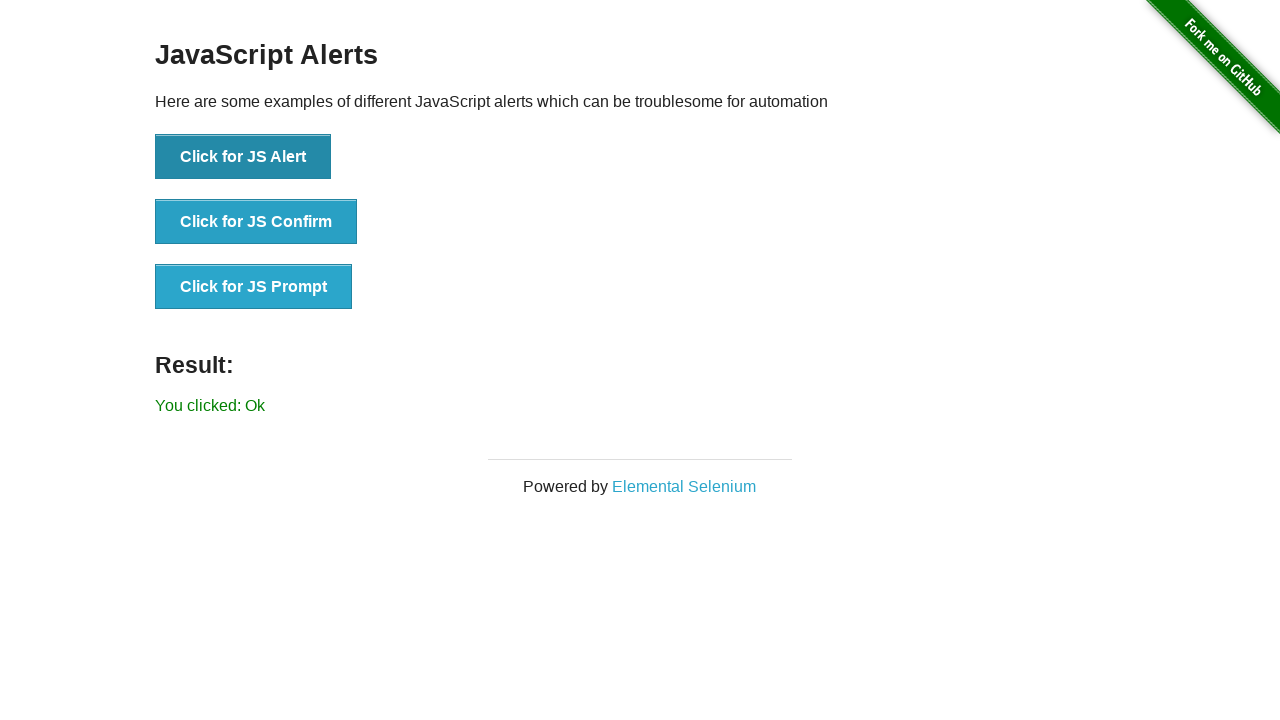

Waited for confirm dialog to be processed
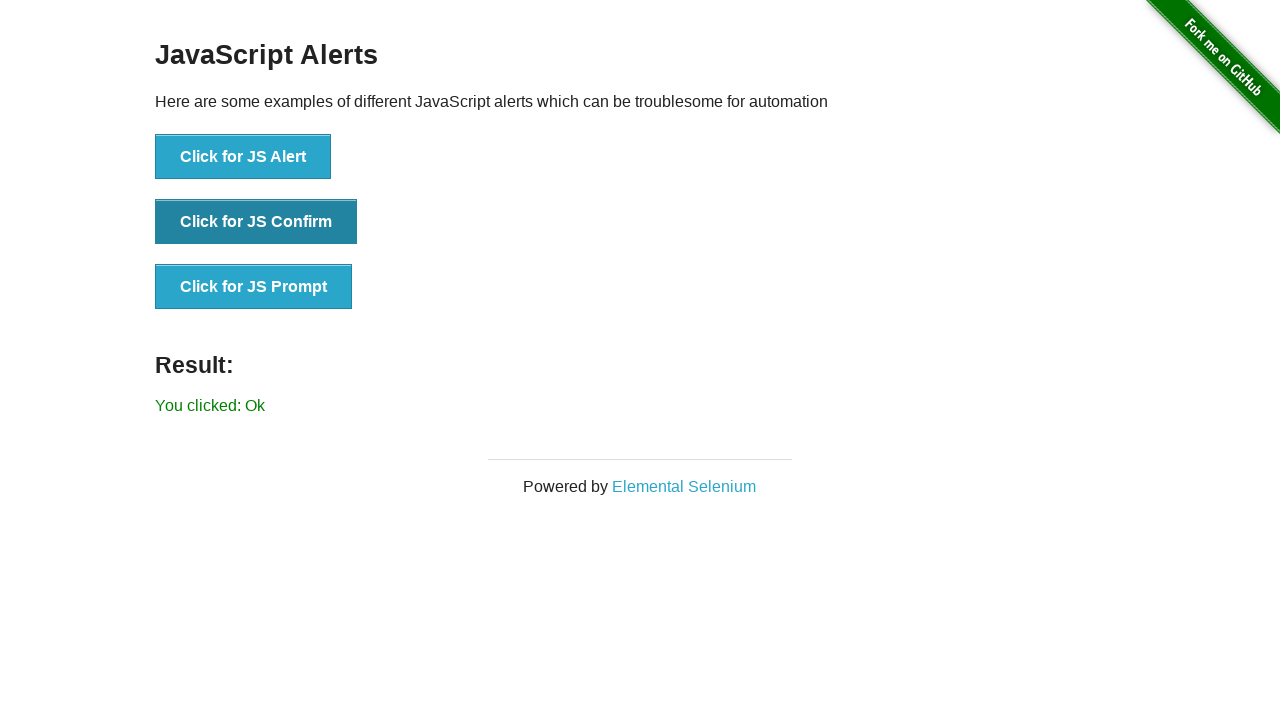

Result text element is now visible
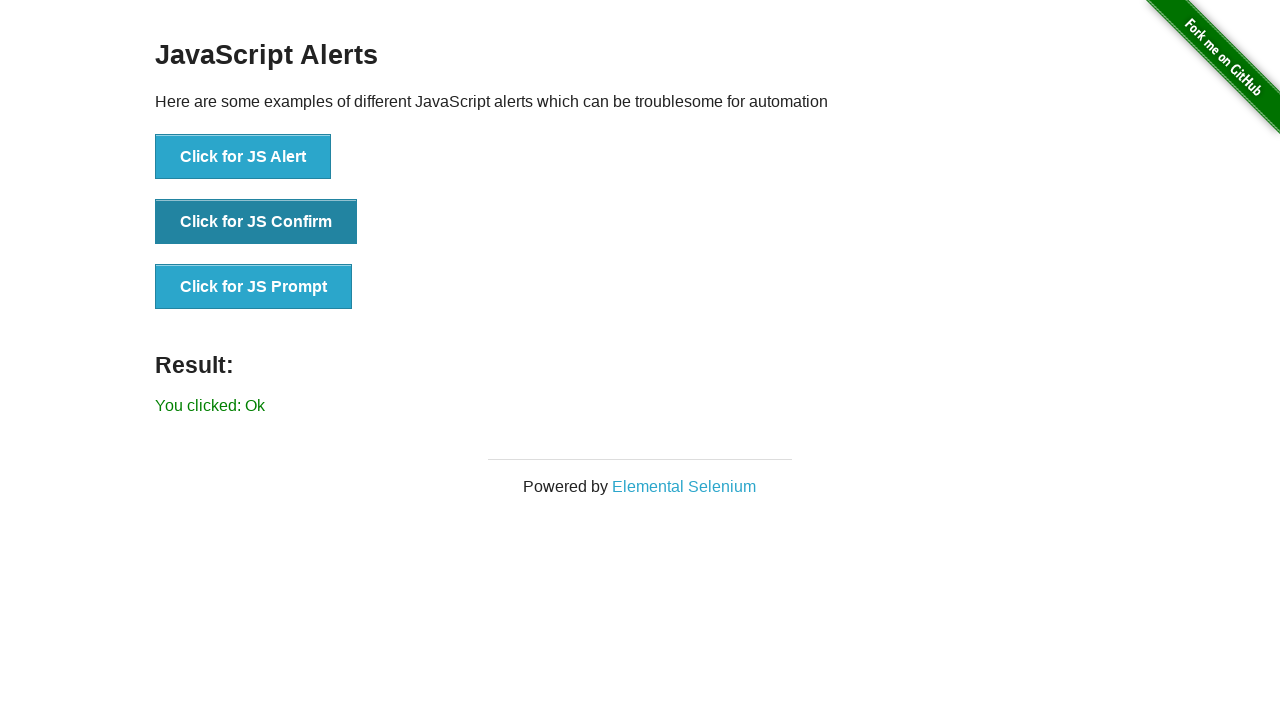

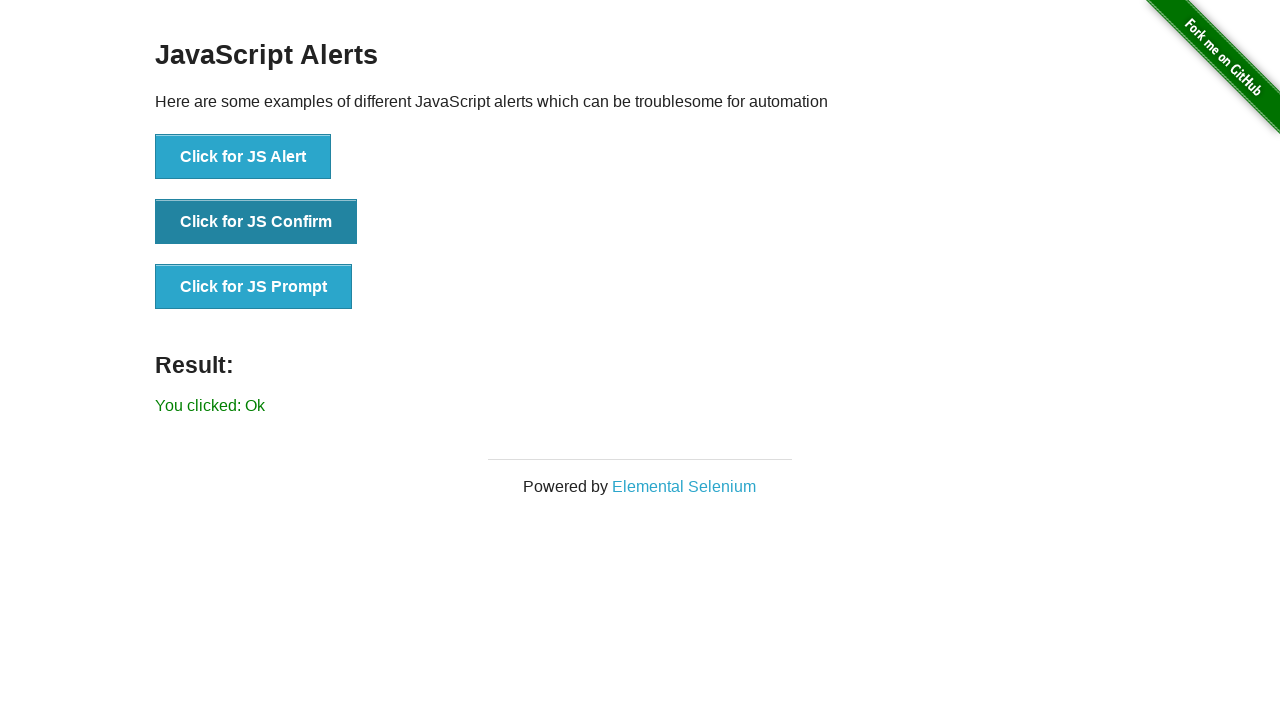